Tests form interaction by filling a username field and then using keyboard shortcut Ctrl+A to select all text on the page

Starting URL: http://www.theTestingWorld.com/testings

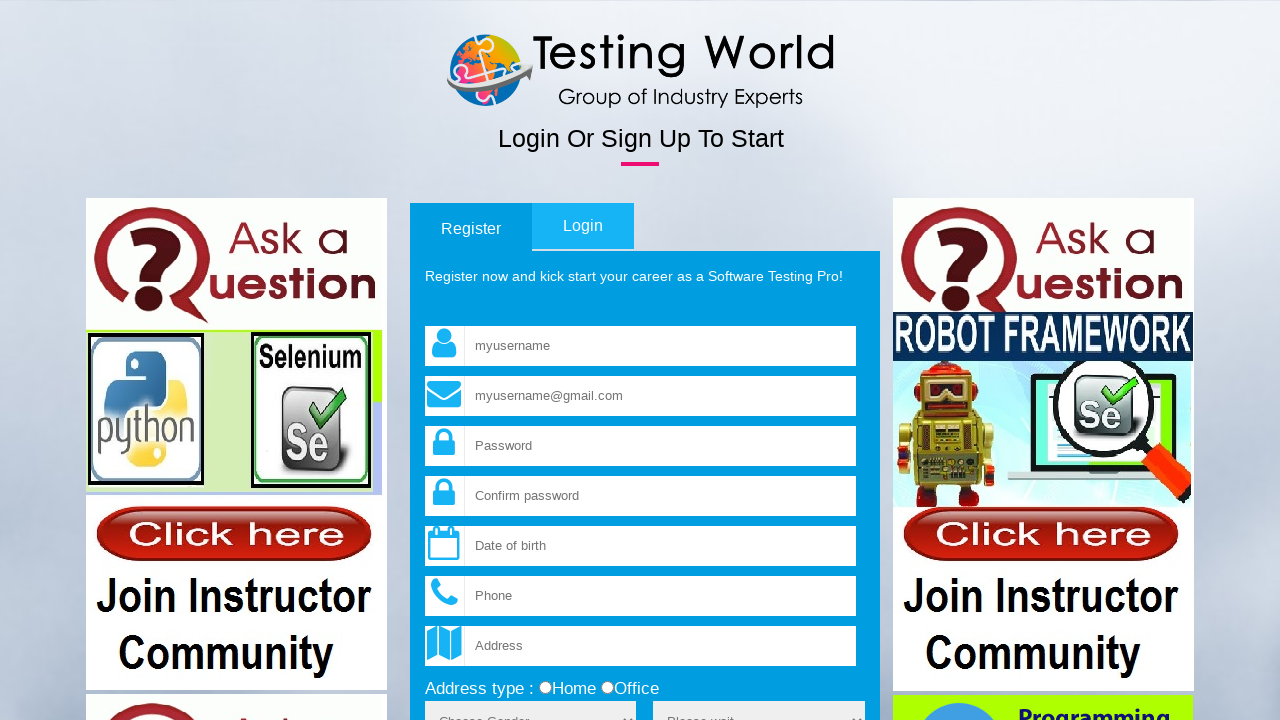

Navigated to http://www.theTestingWorld.com/testings
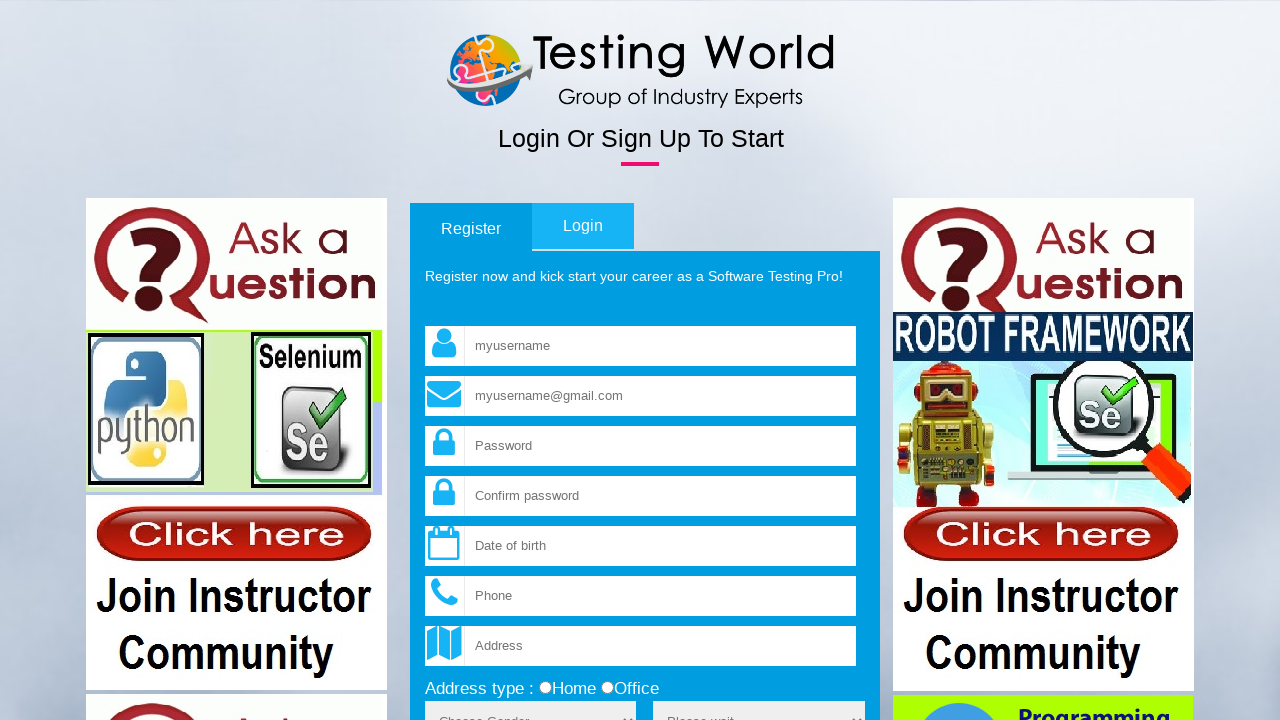

Filled username field with 'Hello' on input[name='fld_username']
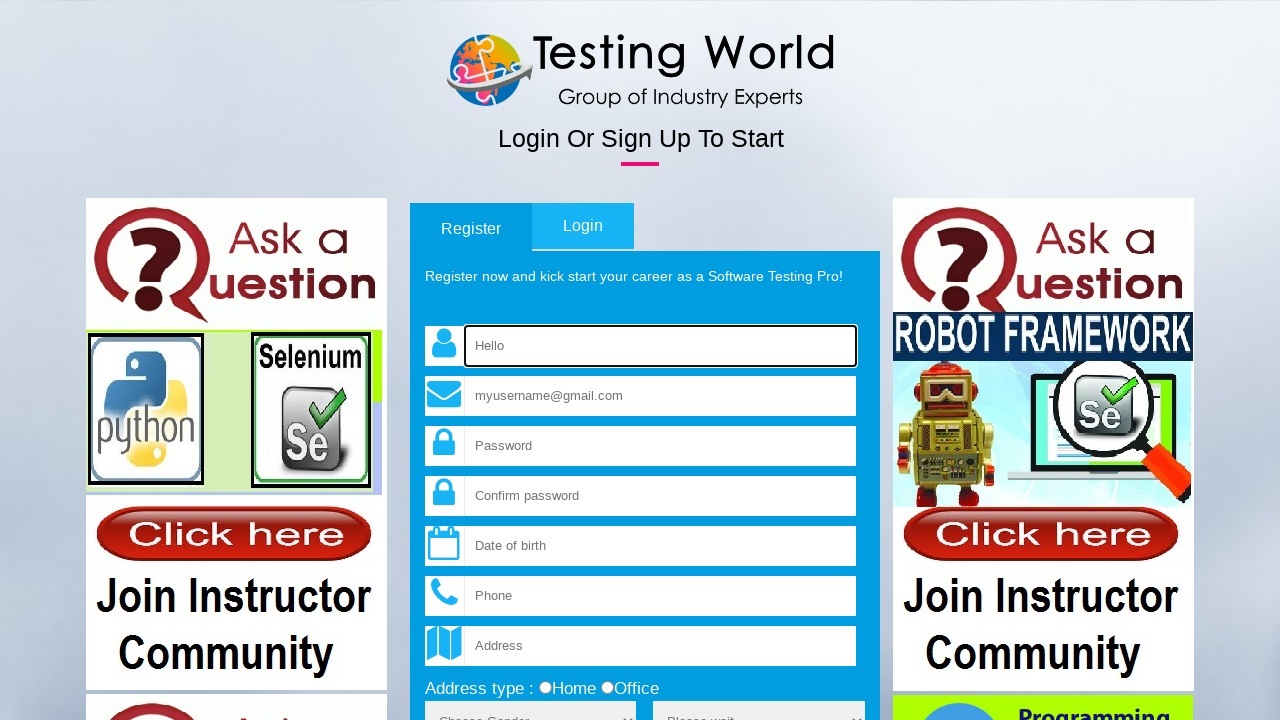

Pressed Ctrl+A to select all text on the page
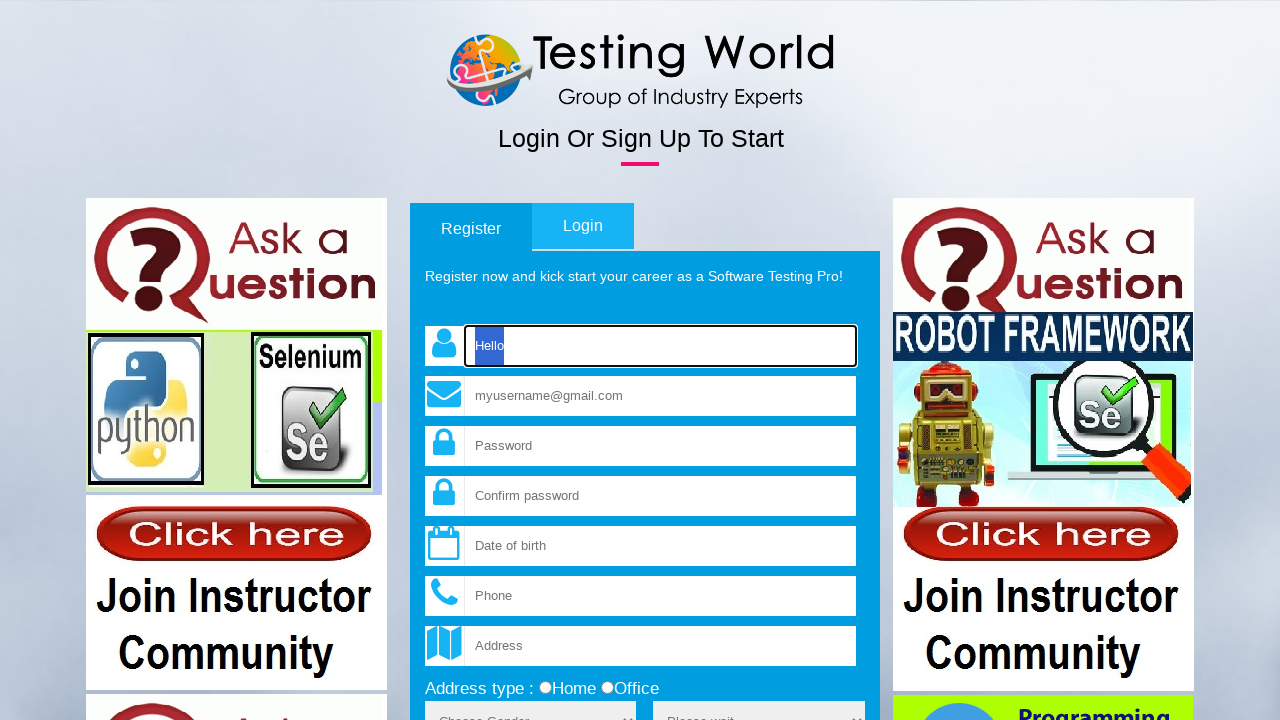

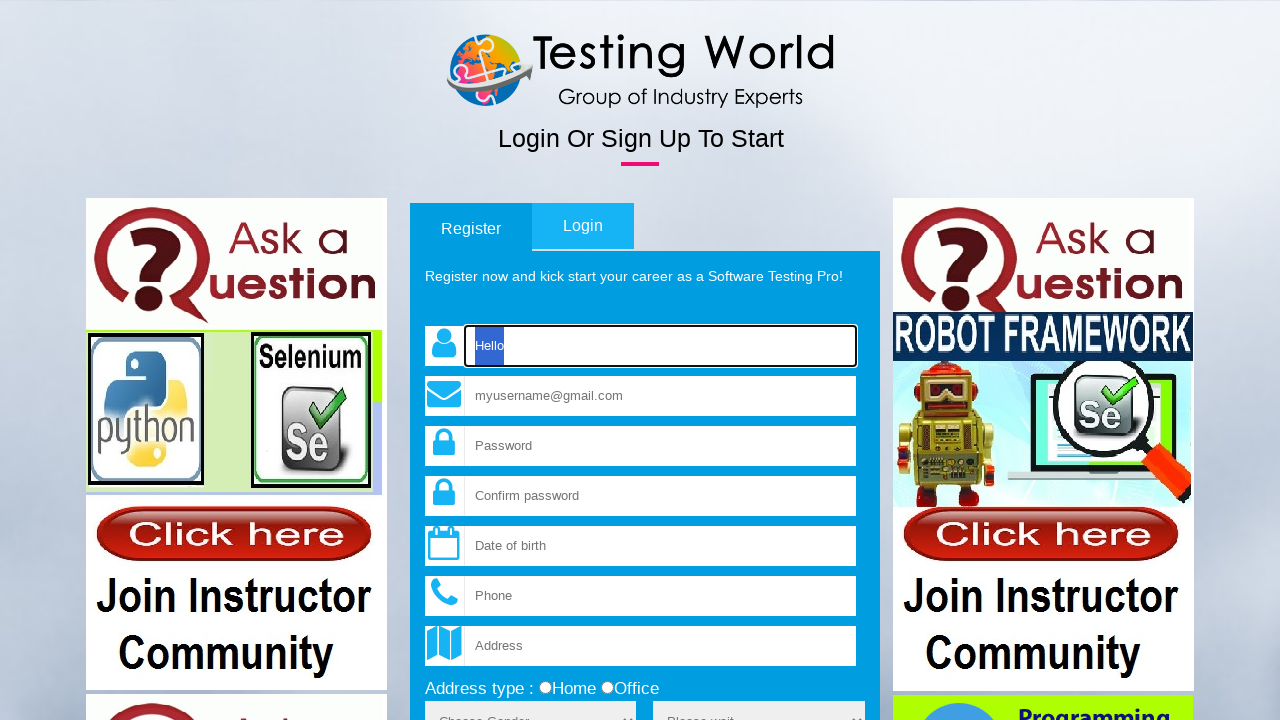